Tests the show/hide functionality of a text input element by clicking hide and show buttons and verifying the element's visibility state

Starting URL: https://www.letskodeit.com/practice

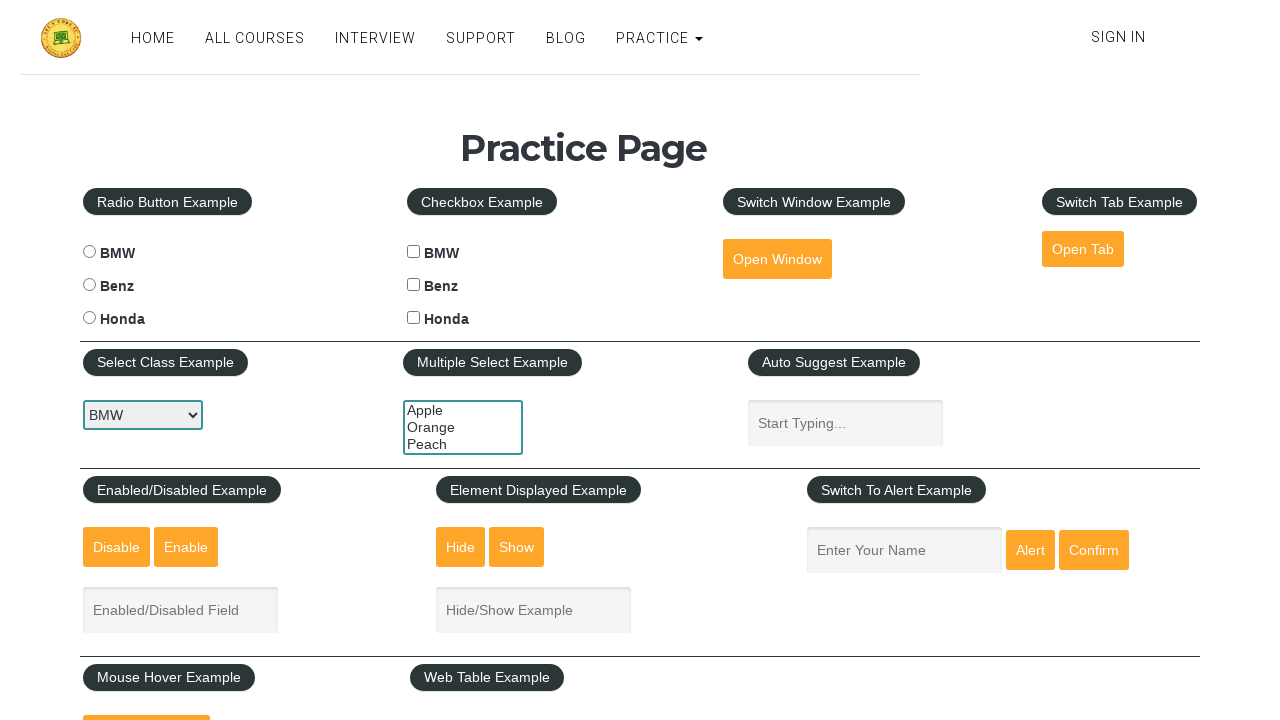

Waited for text input element to be present
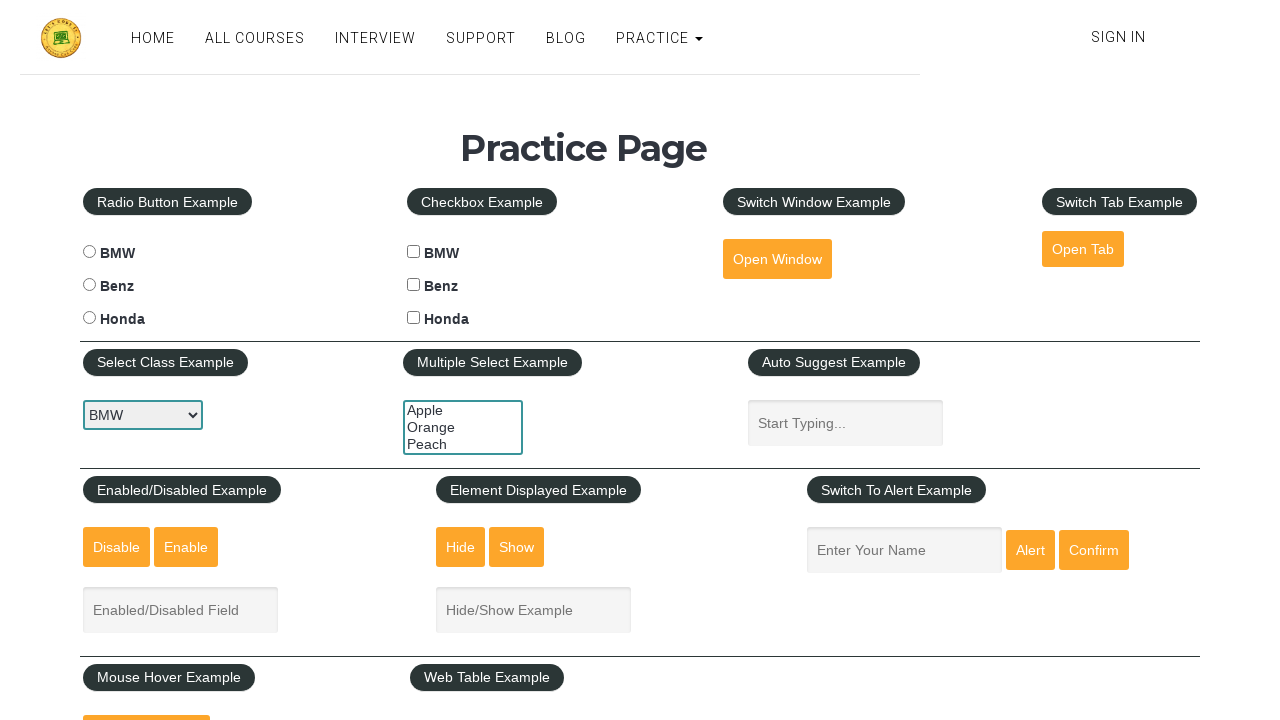

Clicked hide button to hide the text element at (461, 547) on input#hide-textbox
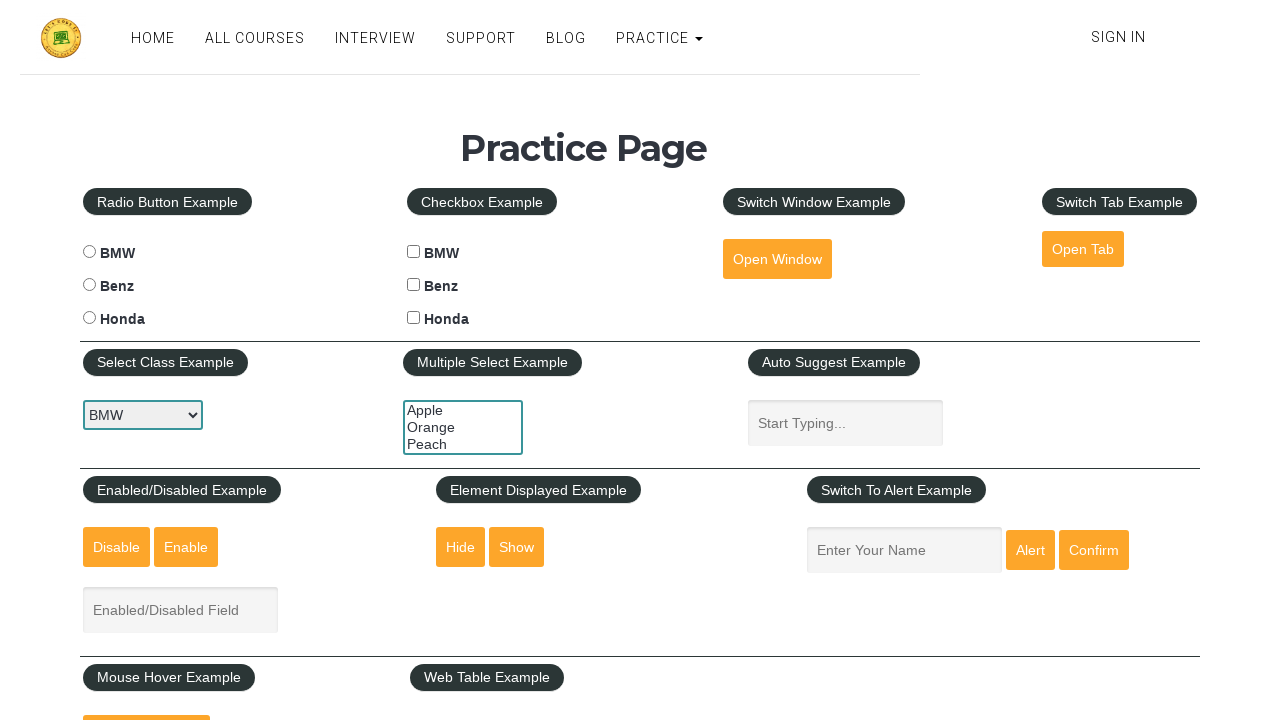

Clicked show button to display the text element at (517, 547) on input#show-textbox
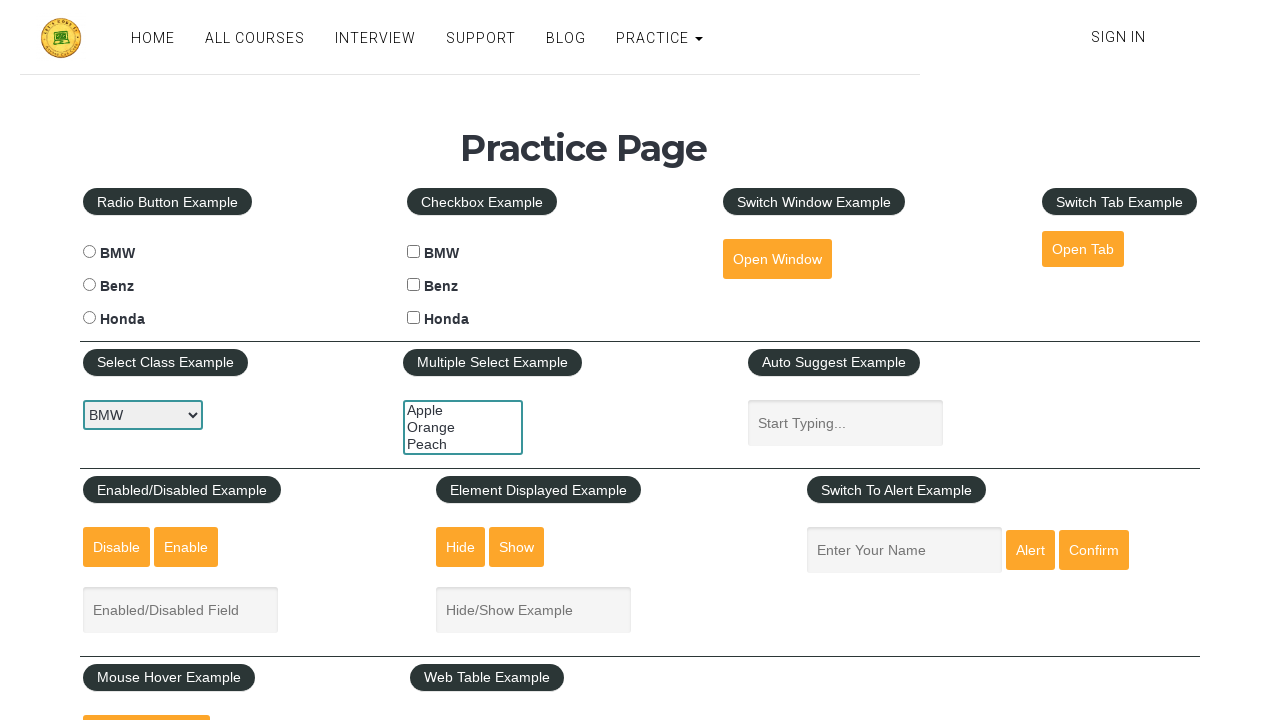

Verified text element is visible
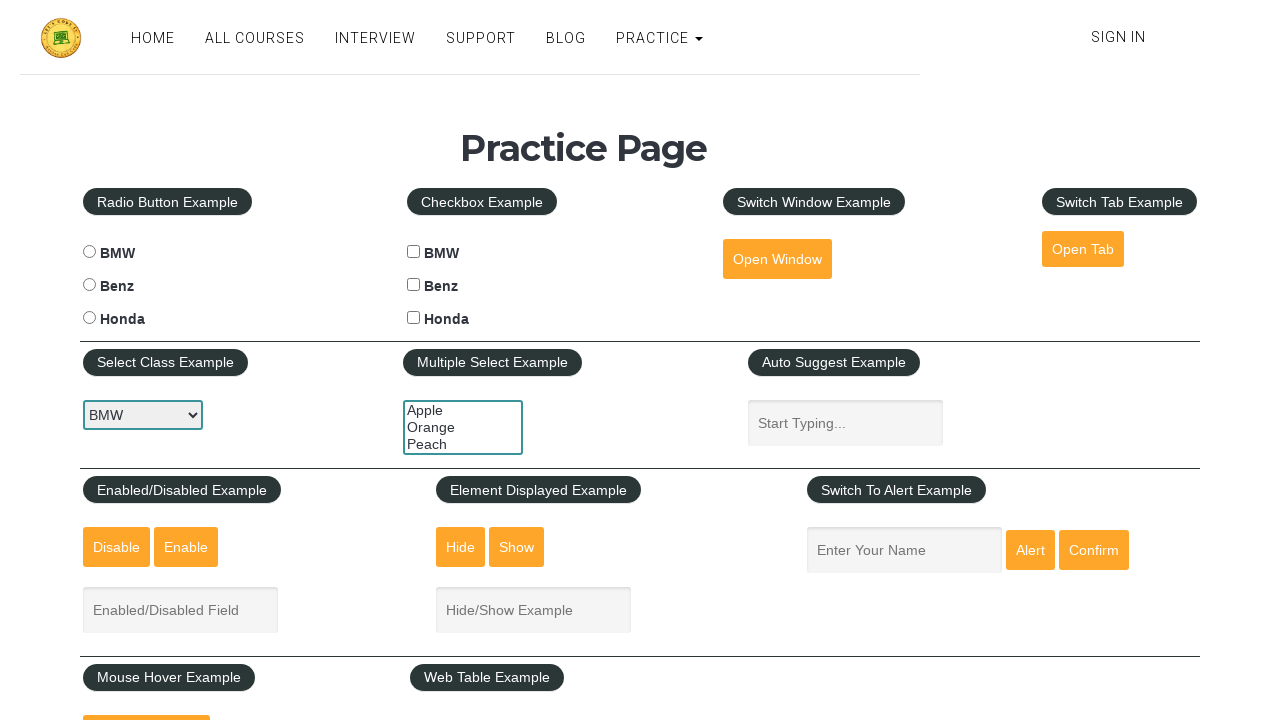

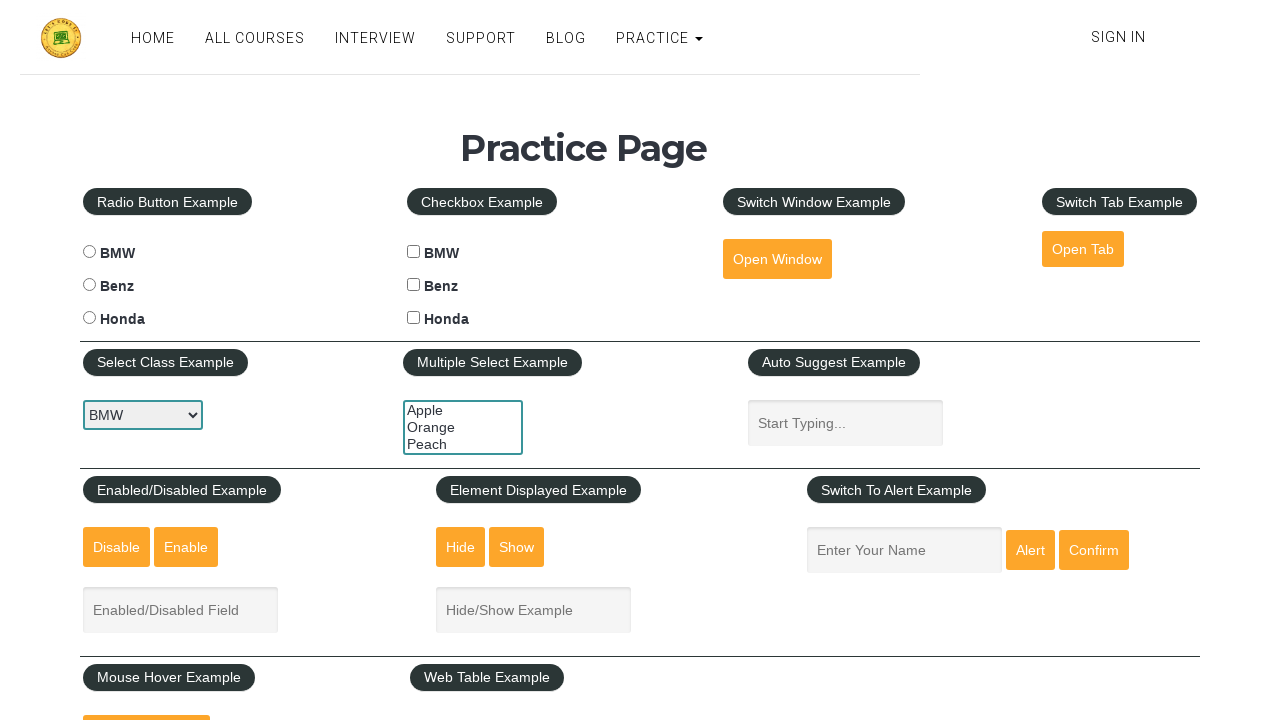